Tests alert handling by clicking a confirm button and accepting the browser alert dialog

Starting URL: https://demoqa.com/alerts

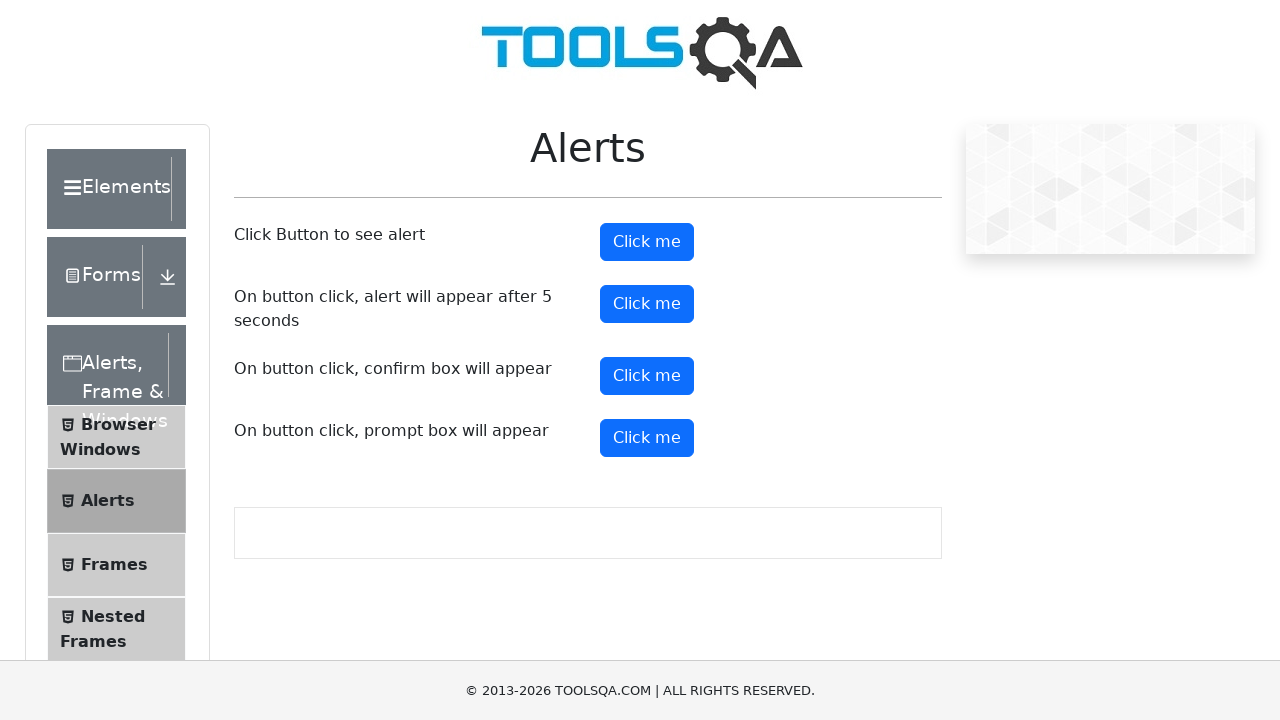

Clicked confirm button to trigger alert dialog at (647, 376) on #confirmButton
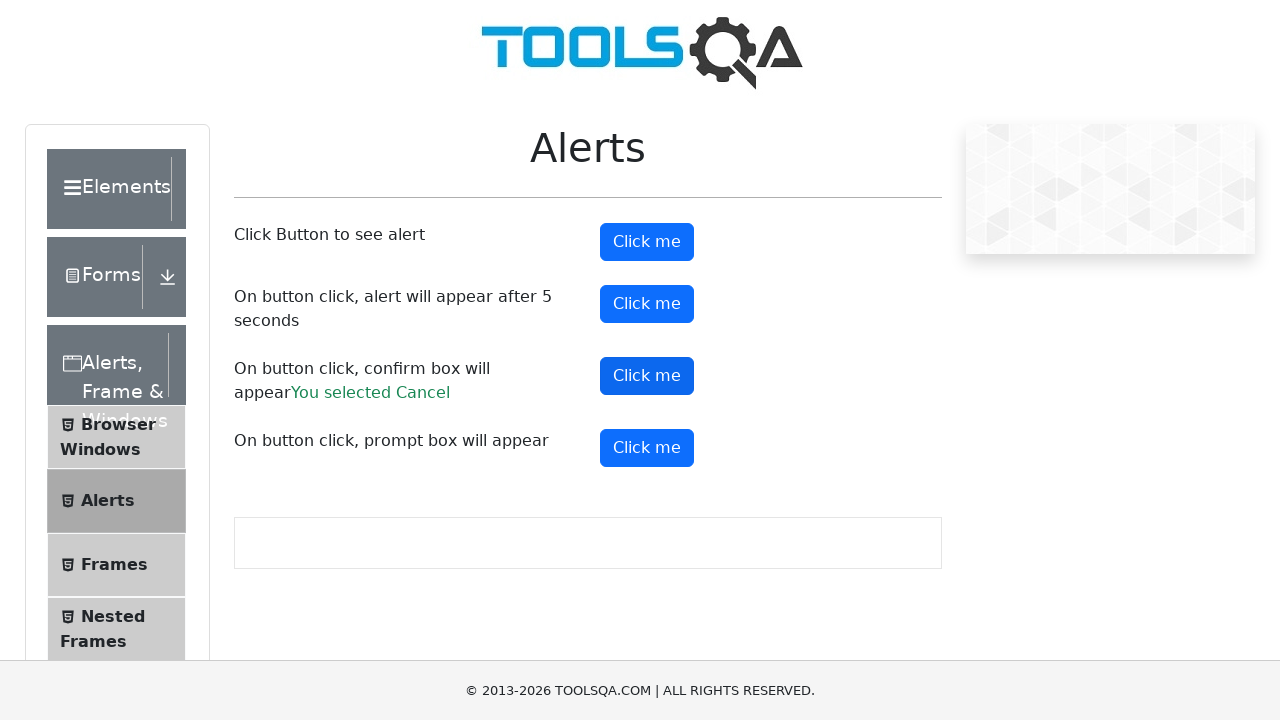

Set up dialog handler to accept alerts
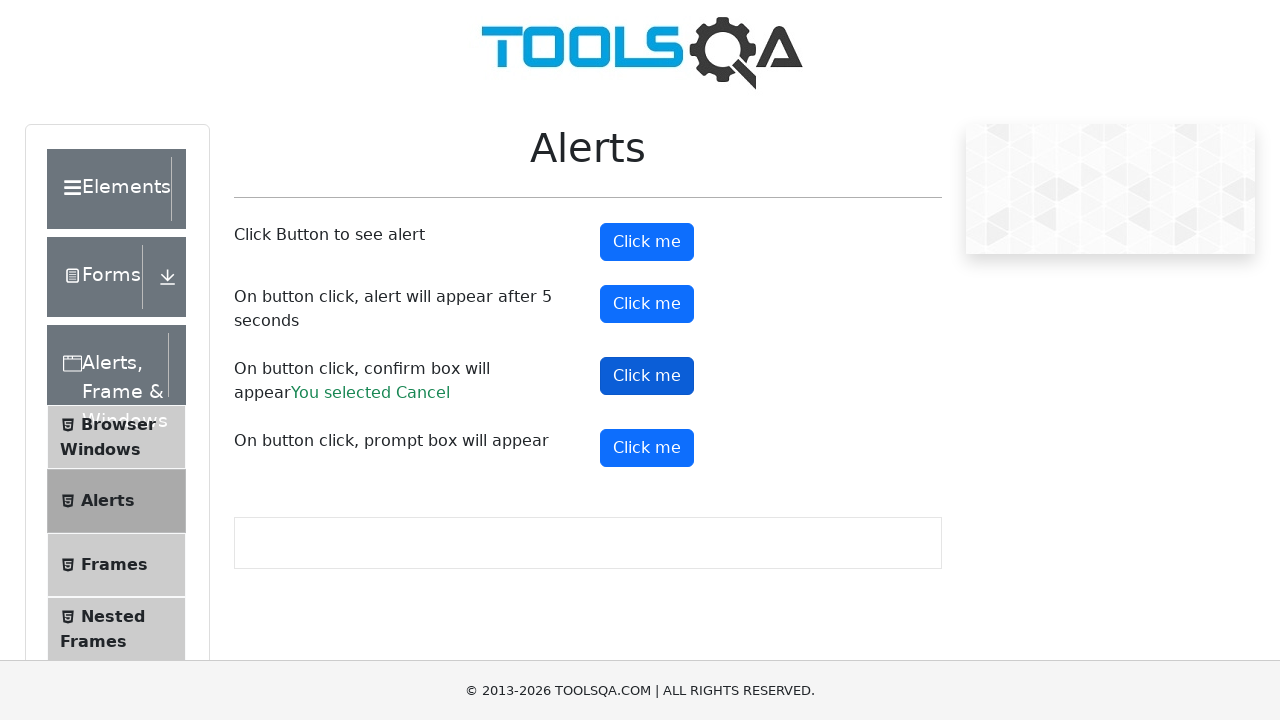

Set up one-time dialog handler to accept the next alert
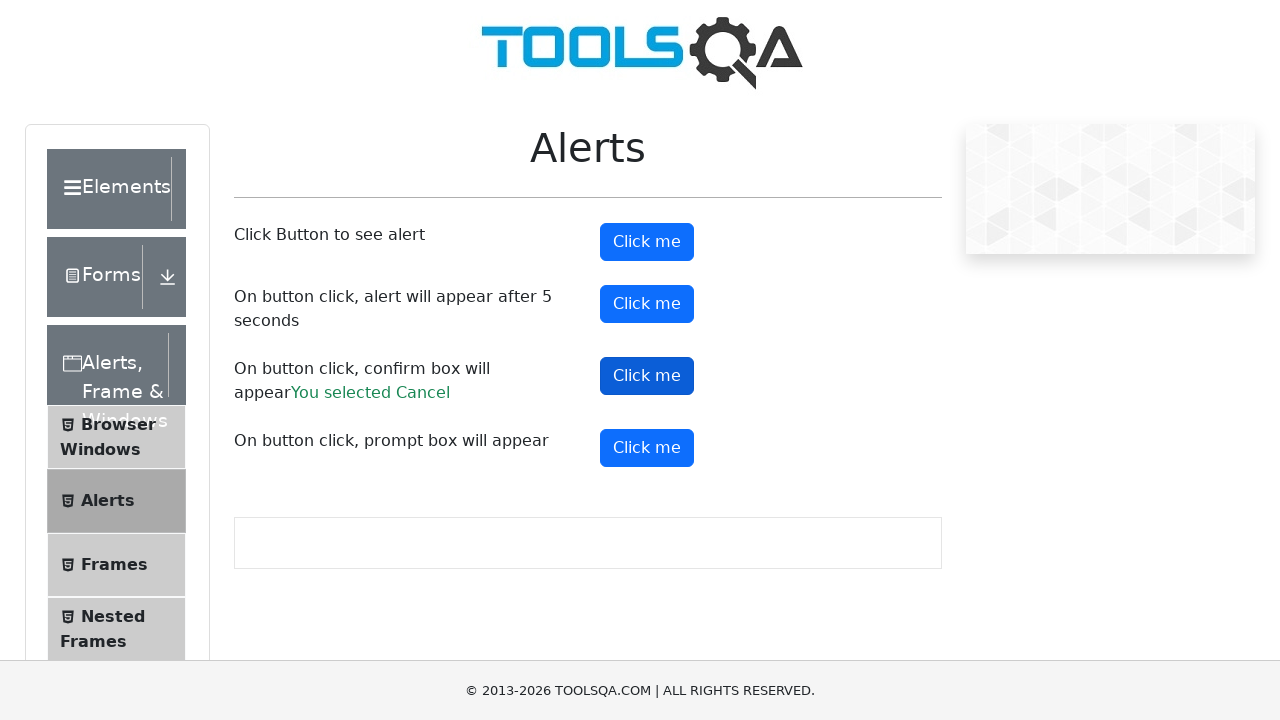

Clicked confirm button to trigger alert and accepted it at (647, 376) on #confirmButton
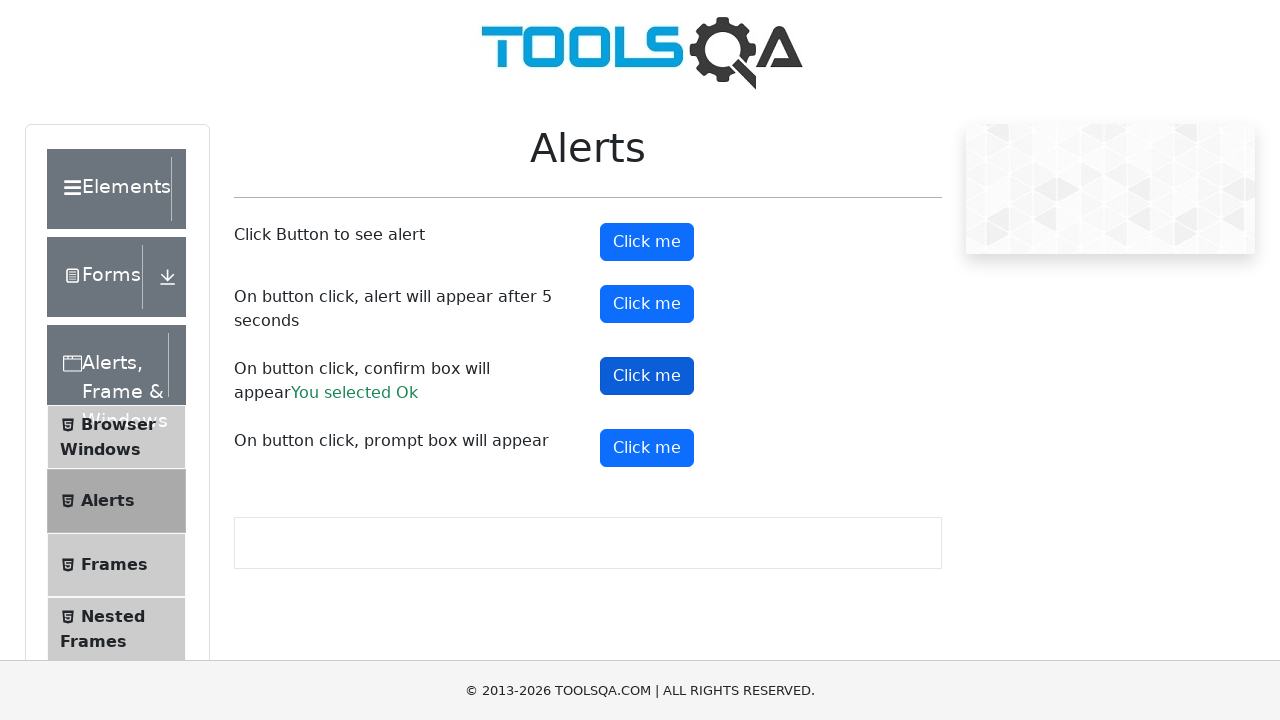

Alert result text appeared on page
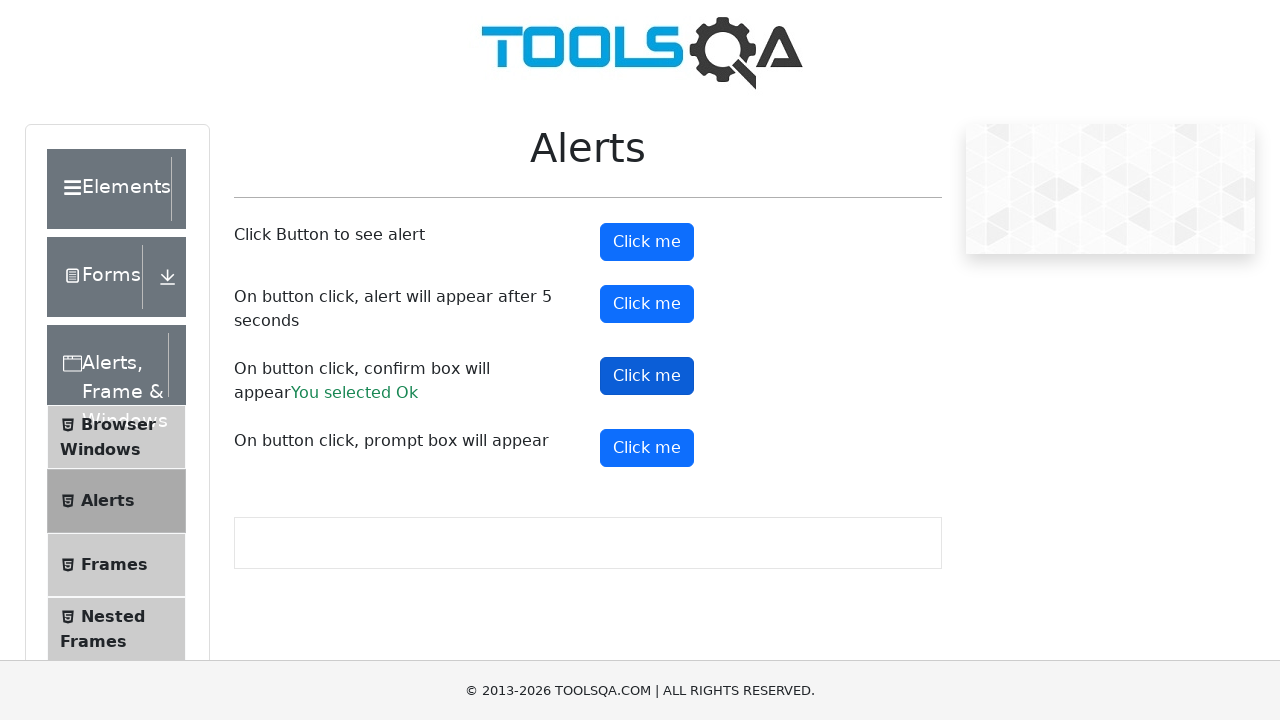

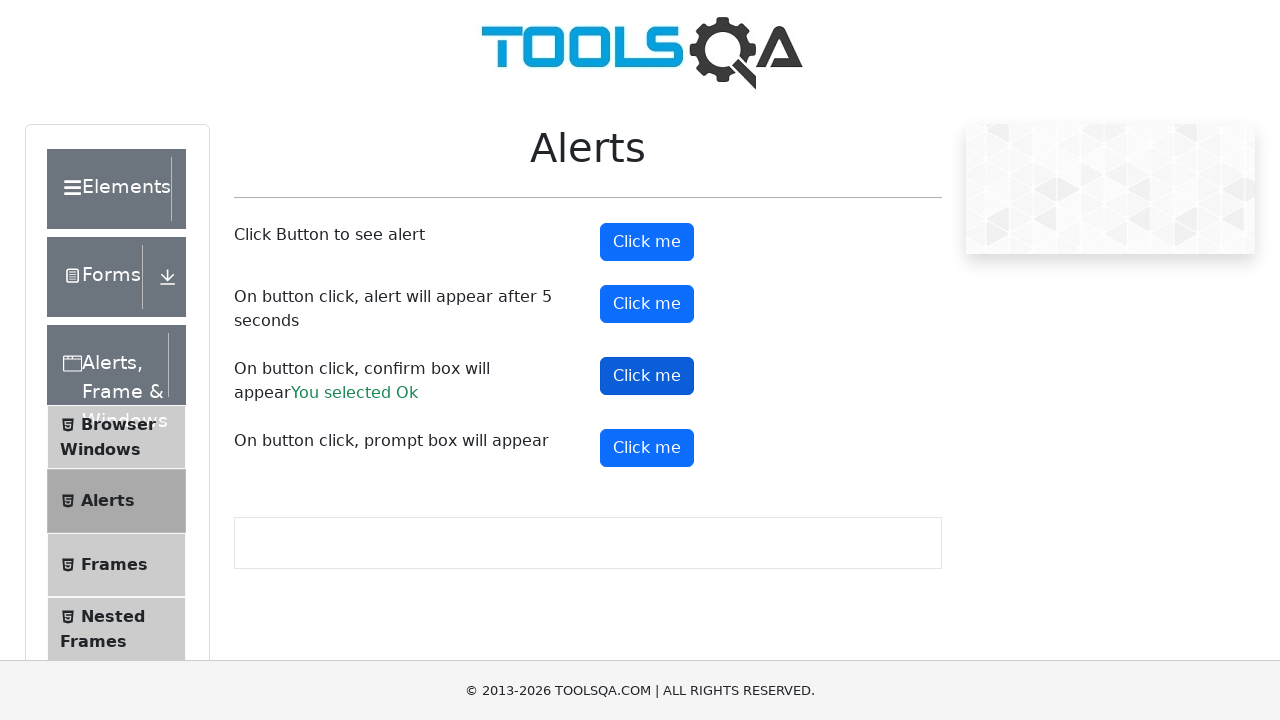